Fills out a practice registration form on DemoQA website, including name, email, mobile number fields

Starting URL: https://demoqa.com/

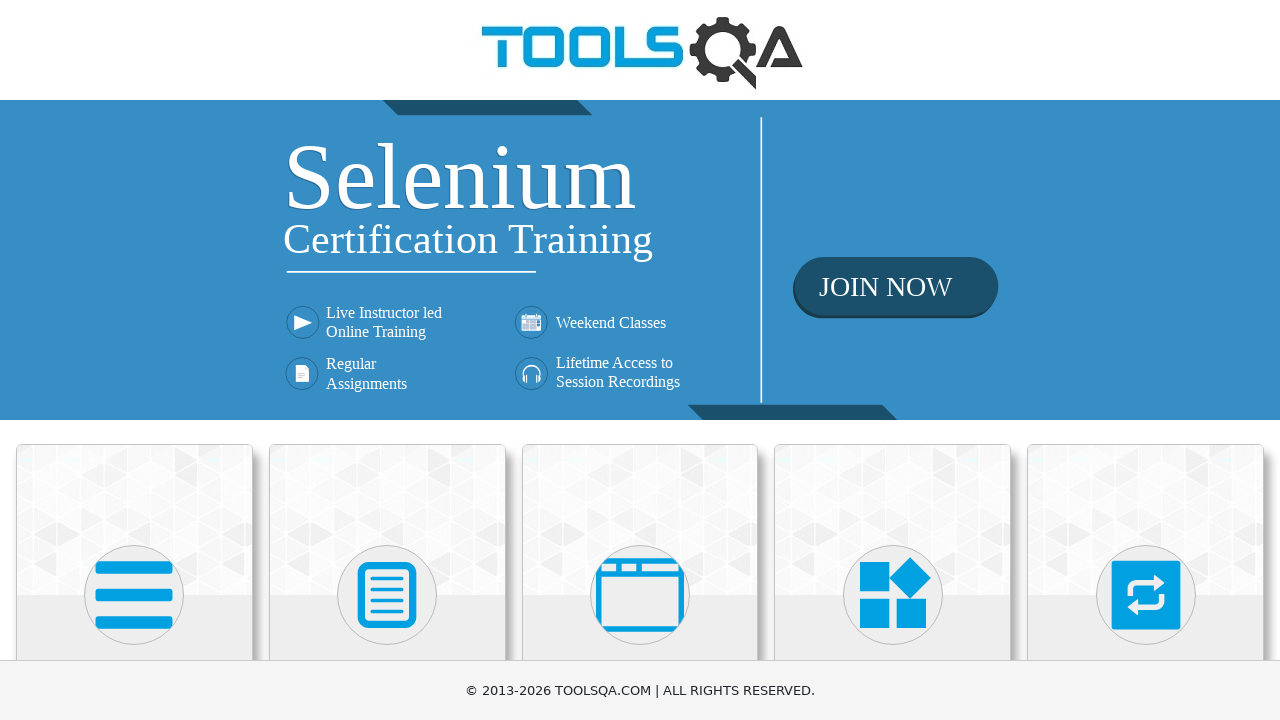

Scrolled down 400px to view Forms section
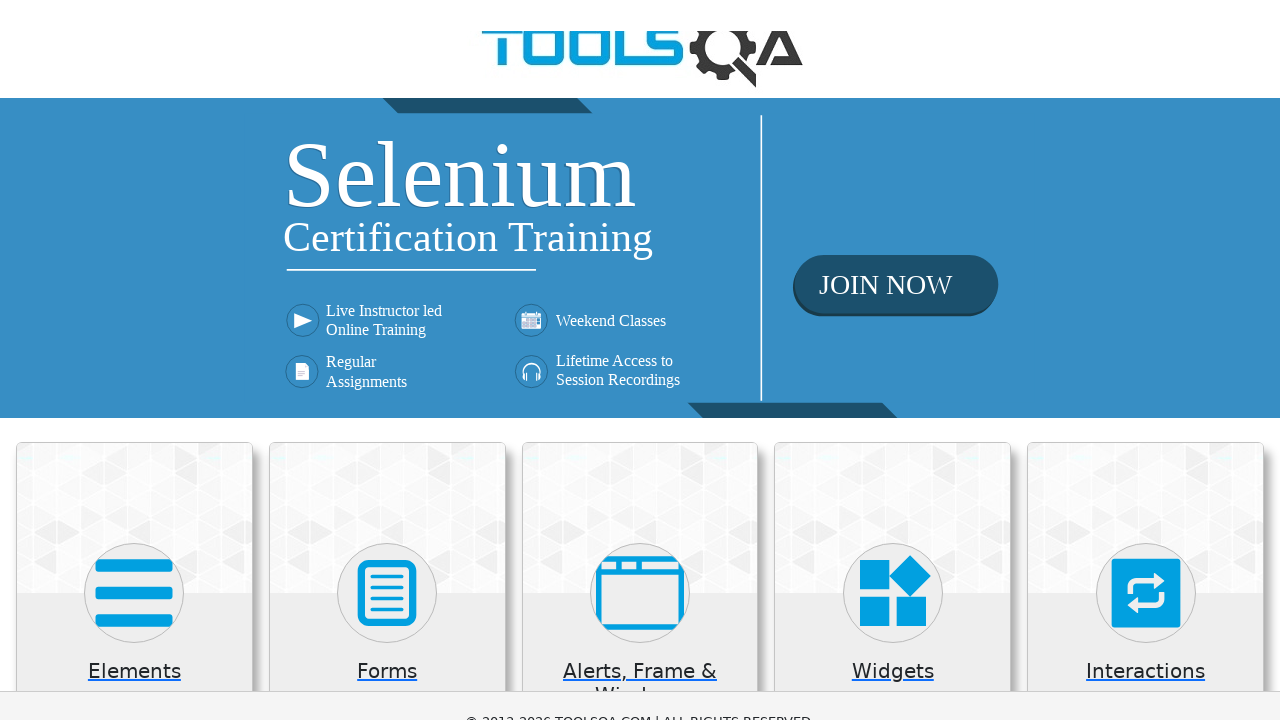

Clicked on Forms section heading at (387, 273) on xpath=//h5[.='Forms']
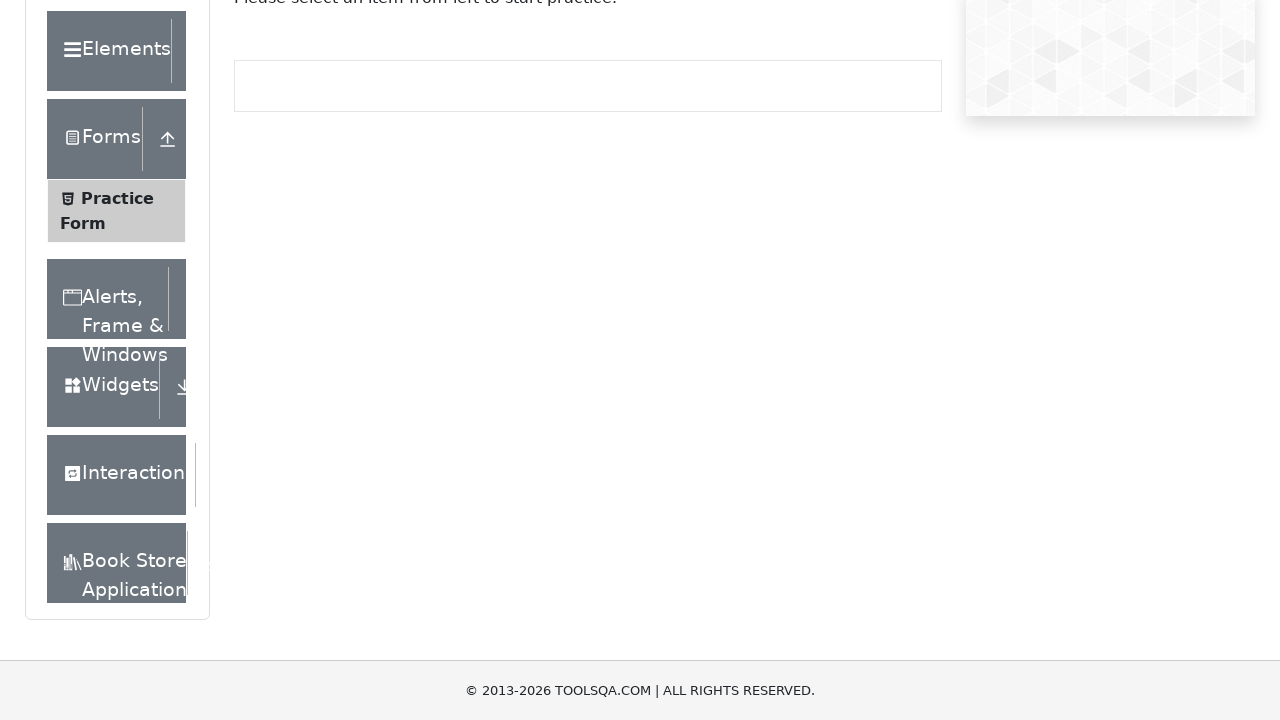

Clicked on Practice Form menu item at (117, 198) on xpath=//span[.='Practice Form']
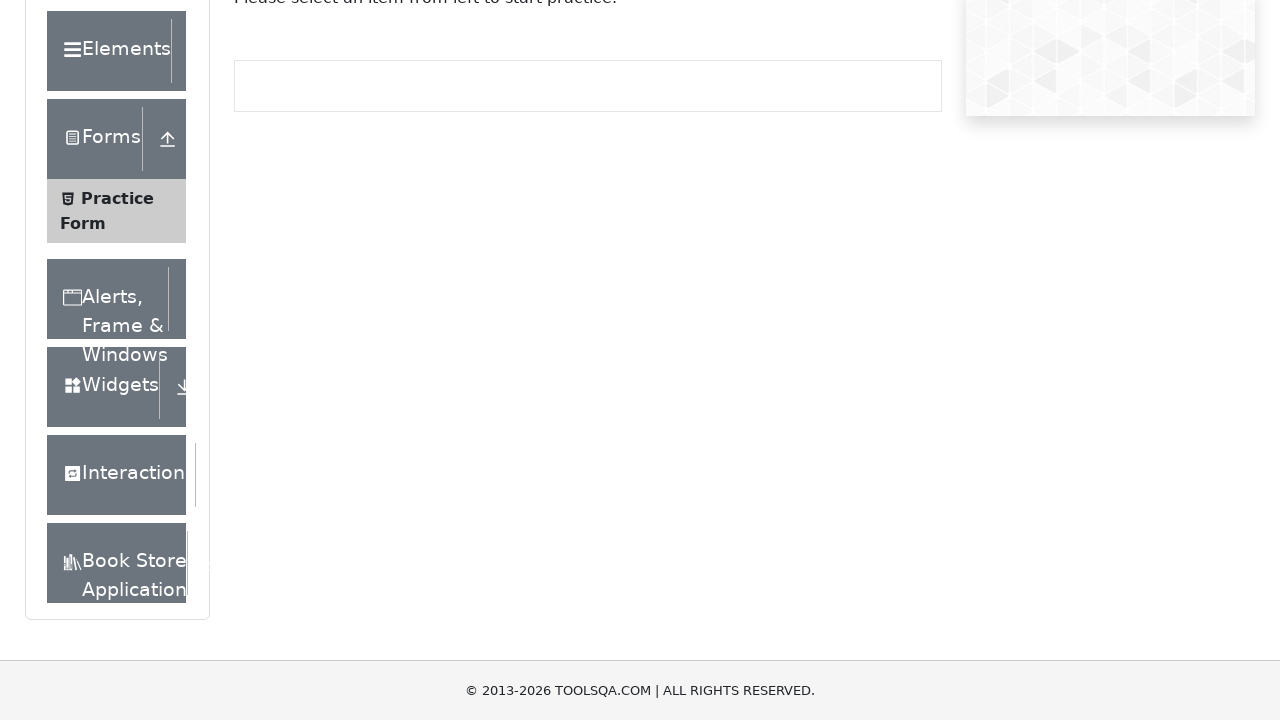

Filled firstName field with 'John' on #firstName
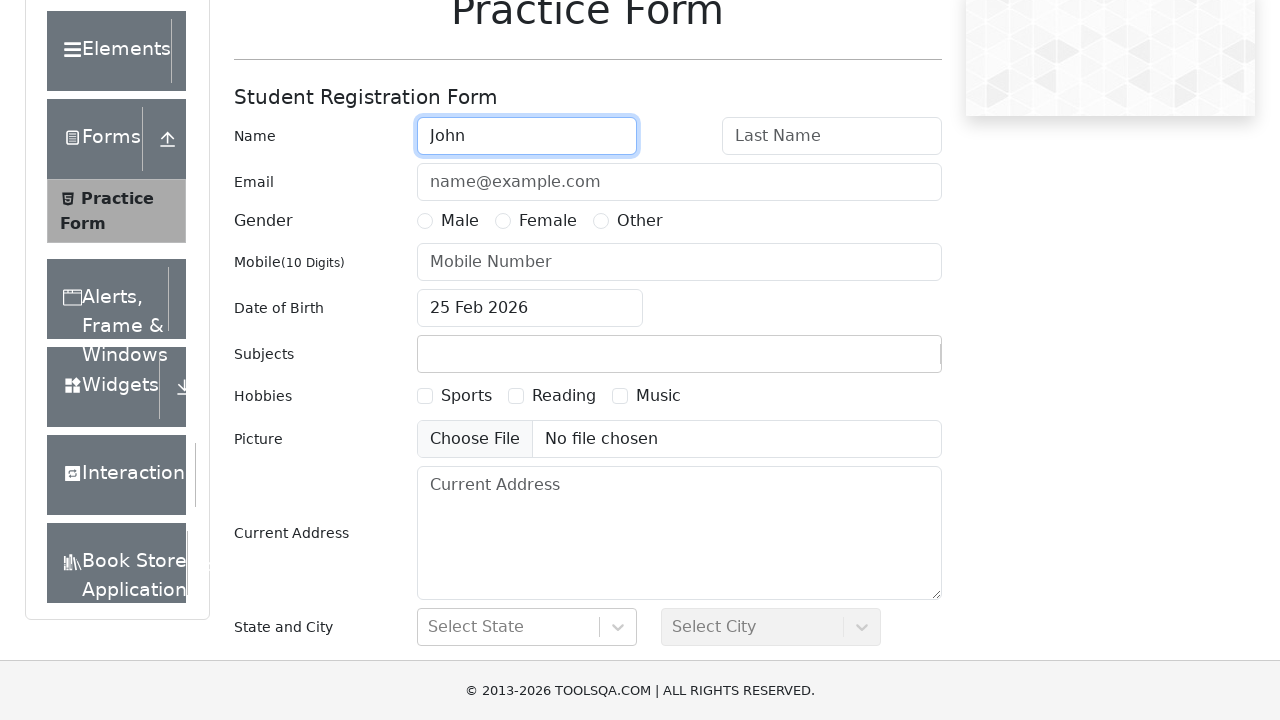

Filled lastName field with 'Wick' on #lastName
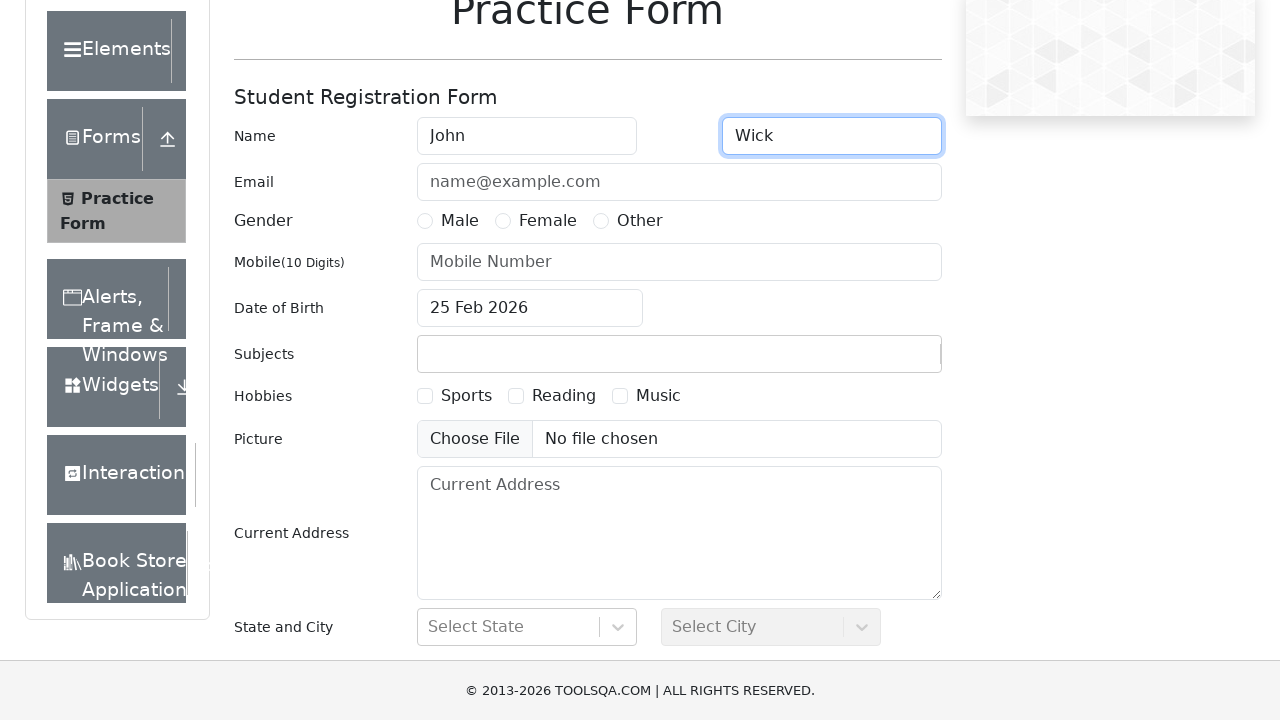

Filled userEmail field with 'johnwick90@email.com' on #userEmail
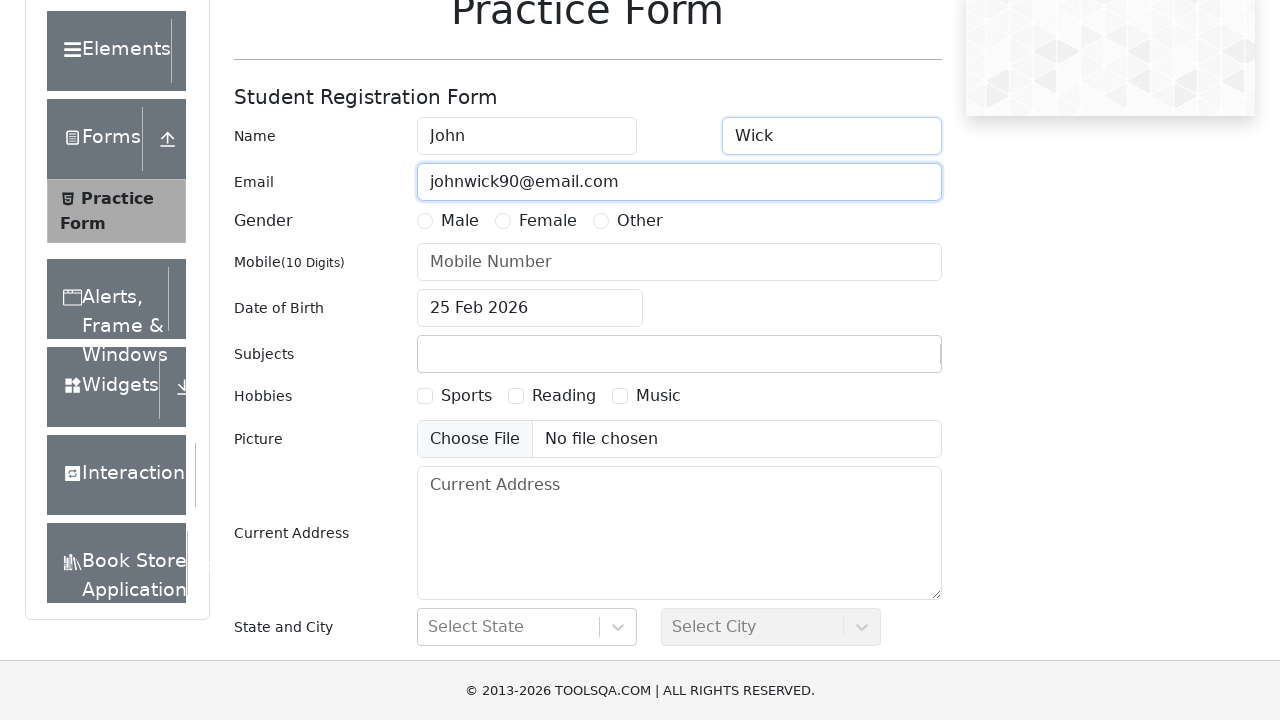

Filled mobile number field with '0759631256' on input[placeholder='Mobile Number']
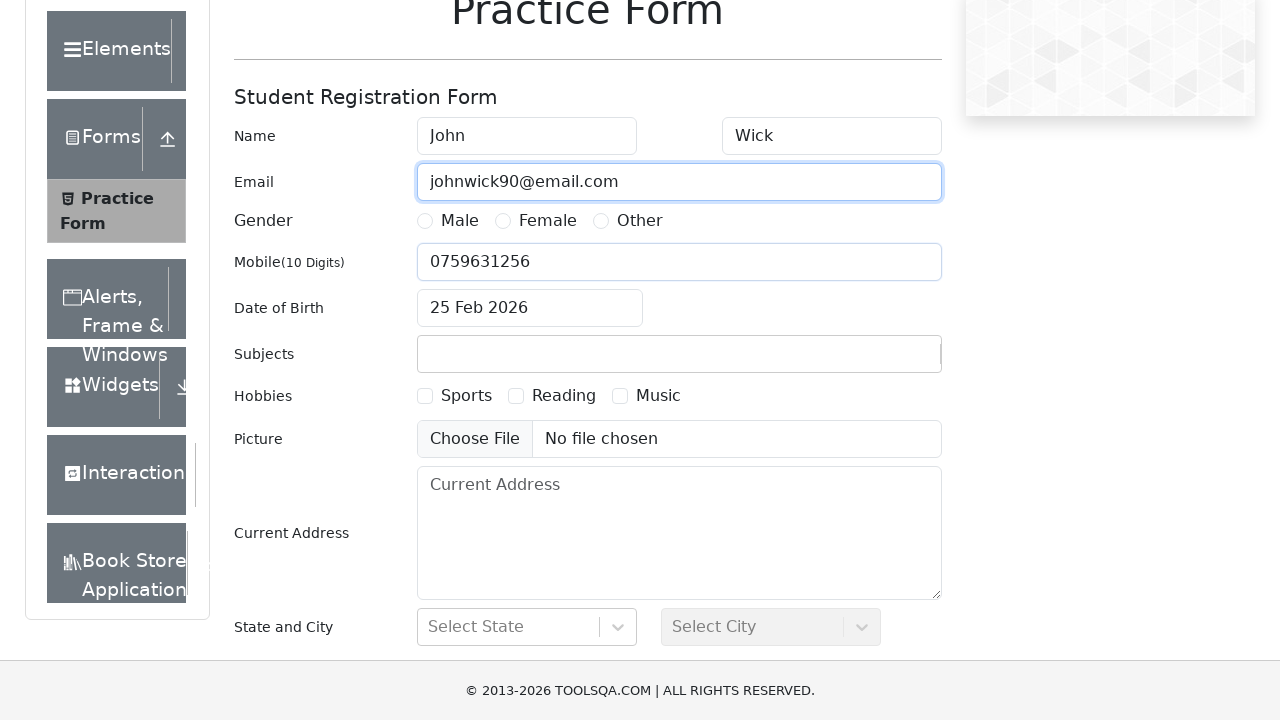

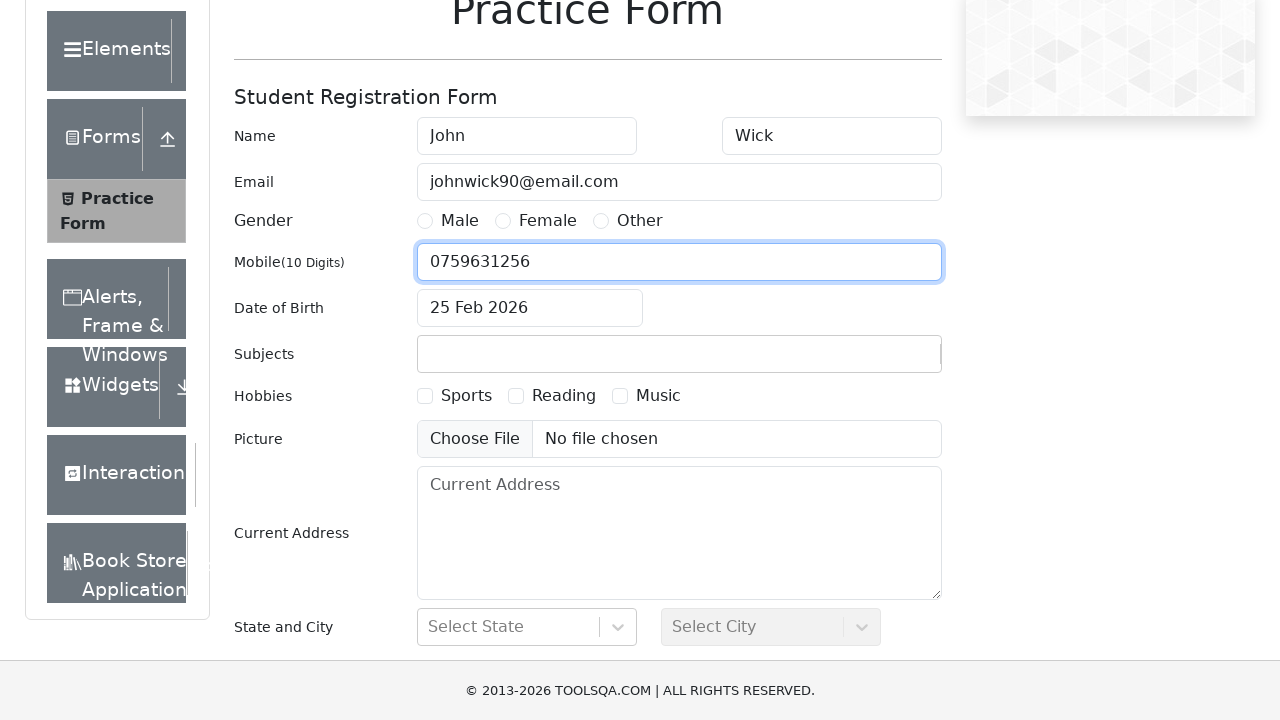